Tests the jQuery UI selectable widget by switching to the demo iframe and performing multi-select using Ctrl+Click on multiple list items

Starting URL: https://jqueryui.com/selectable/

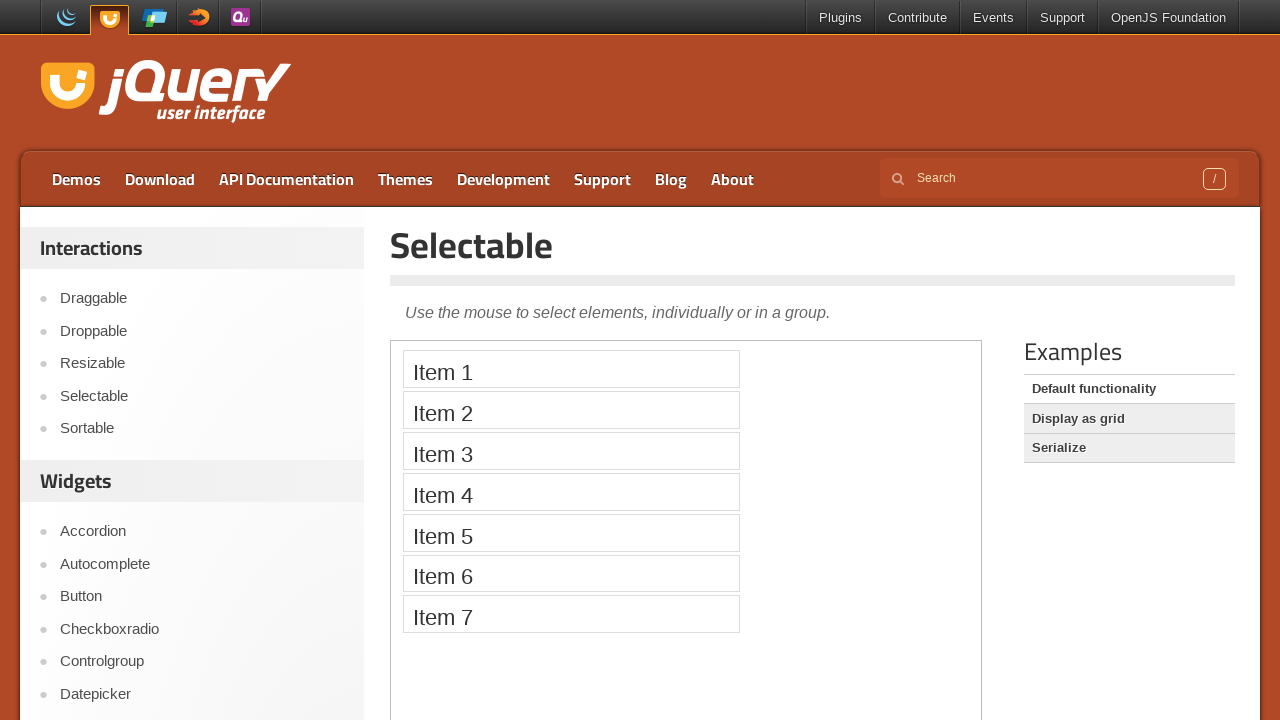

Located demo iframe for jQuery UI selectable widget
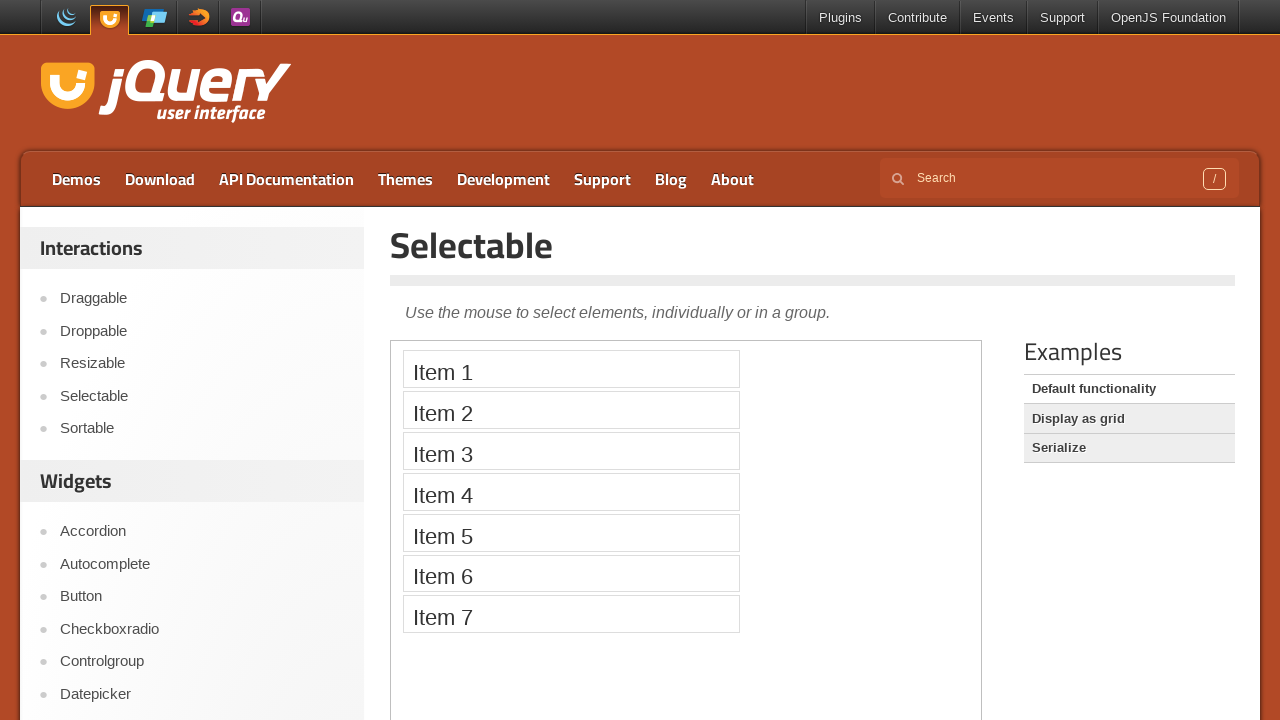

Located selectable list items in the demo iframe
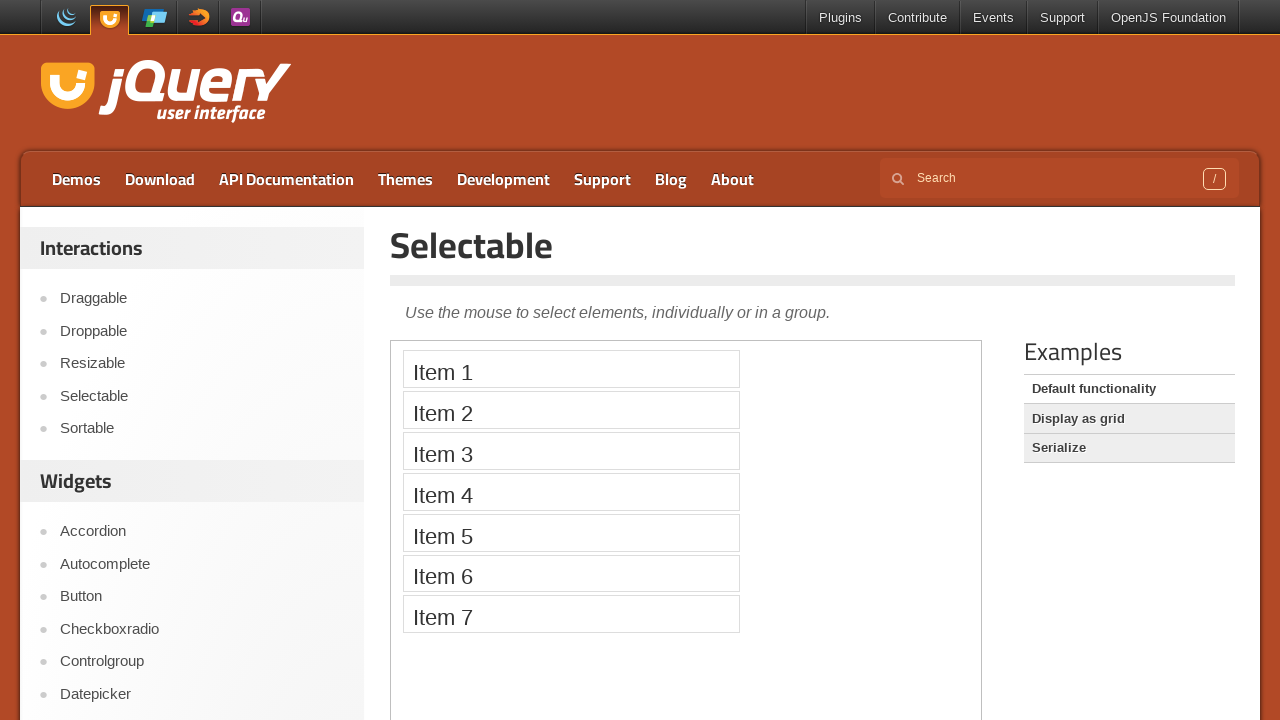

Ctrl+Clicked first item in selectable list at (571, 369) on iframe.demo-frame >> internal:control=enter-frame >> xpath=//ol[@id='selectable'
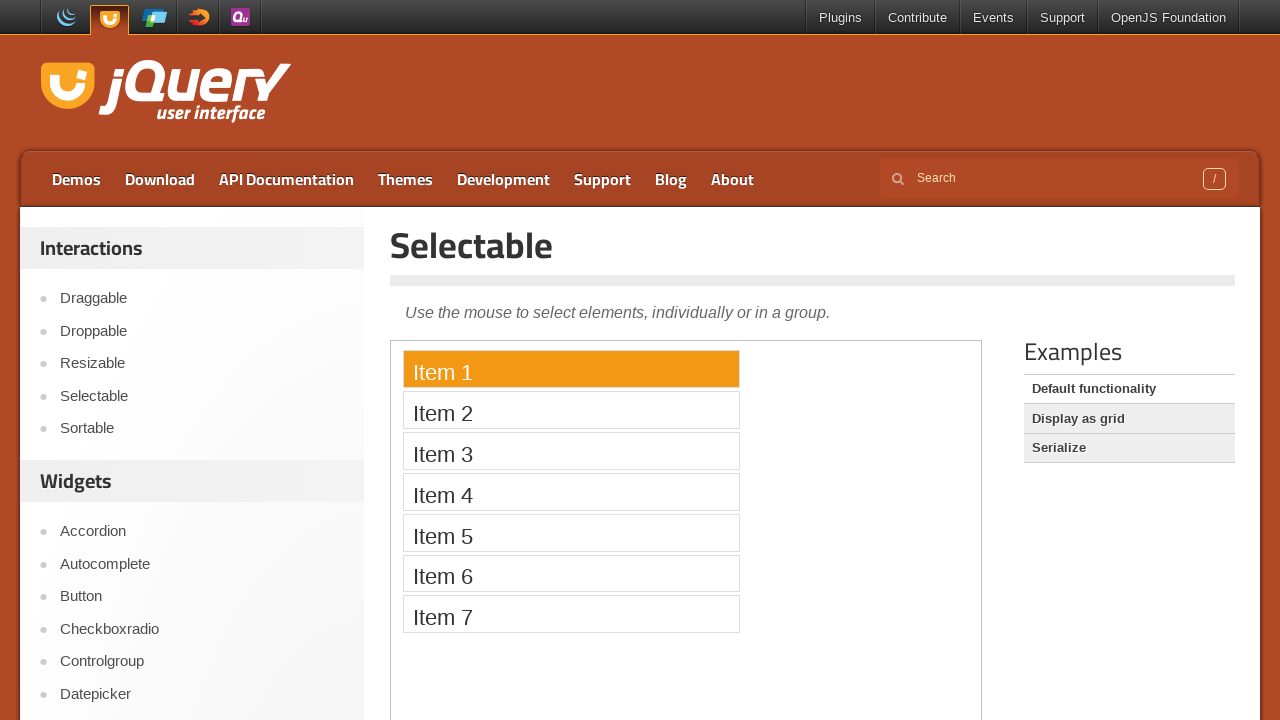

Ctrl+Clicked second item in selectable list at (571, 410) on iframe.demo-frame >> internal:control=enter-frame >> xpath=//ol[@id='selectable'
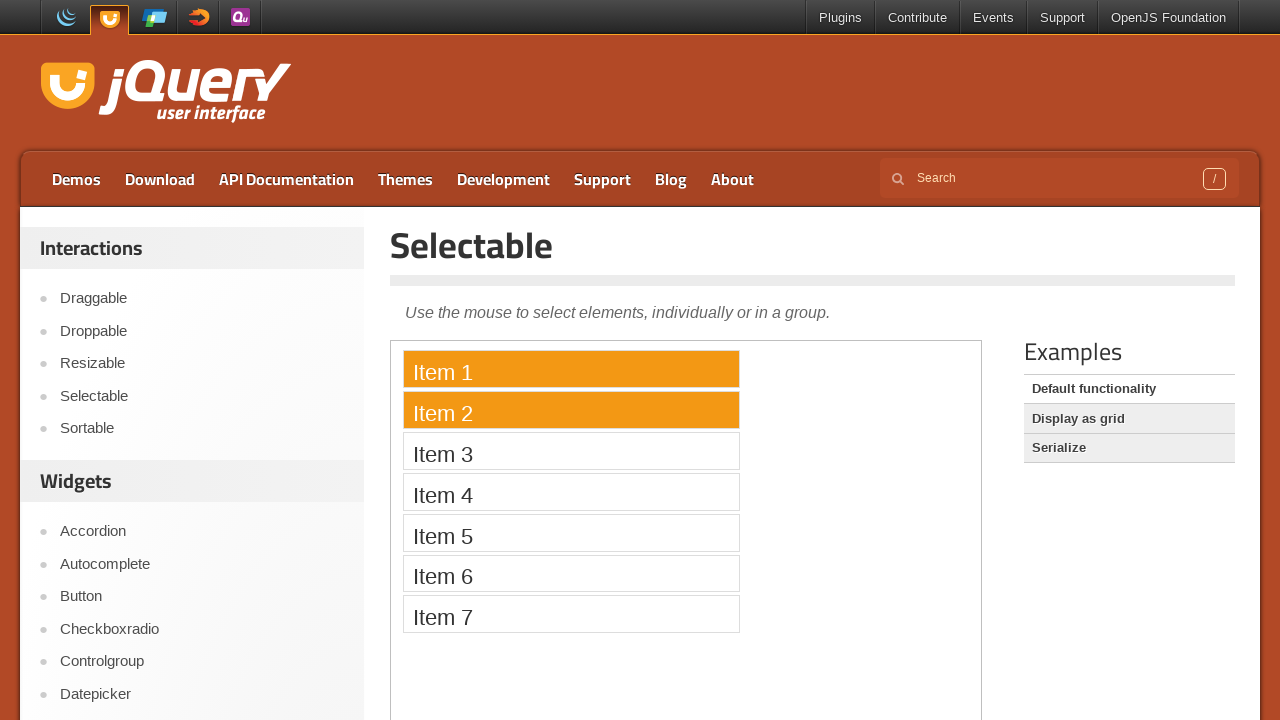

Ctrl+Clicked fifth item in selectable list at (571, 532) on iframe.demo-frame >> internal:control=enter-frame >> xpath=//ol[@id='selectable'
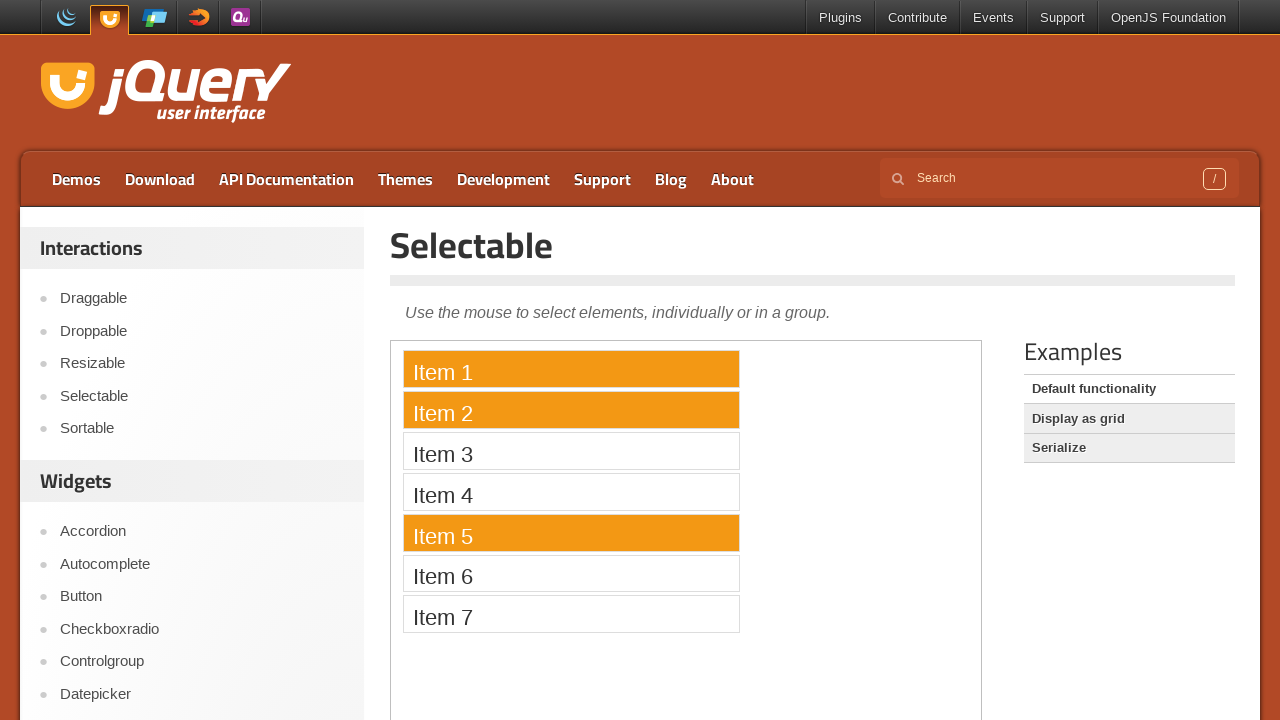

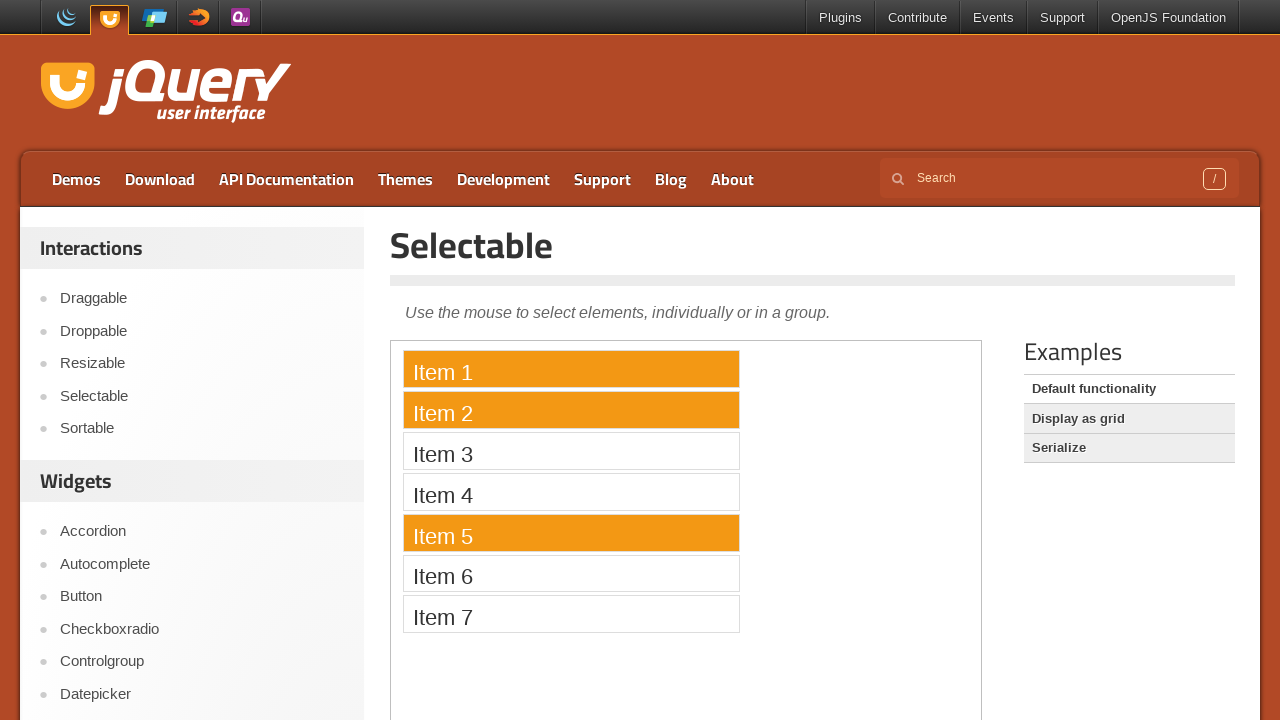